Tests dropdown selection functionality by selecting "Option2" from a dropdown menu on a practice automation page

Starting URL: https://rahulshettyacademy.com/AutomationPractice/

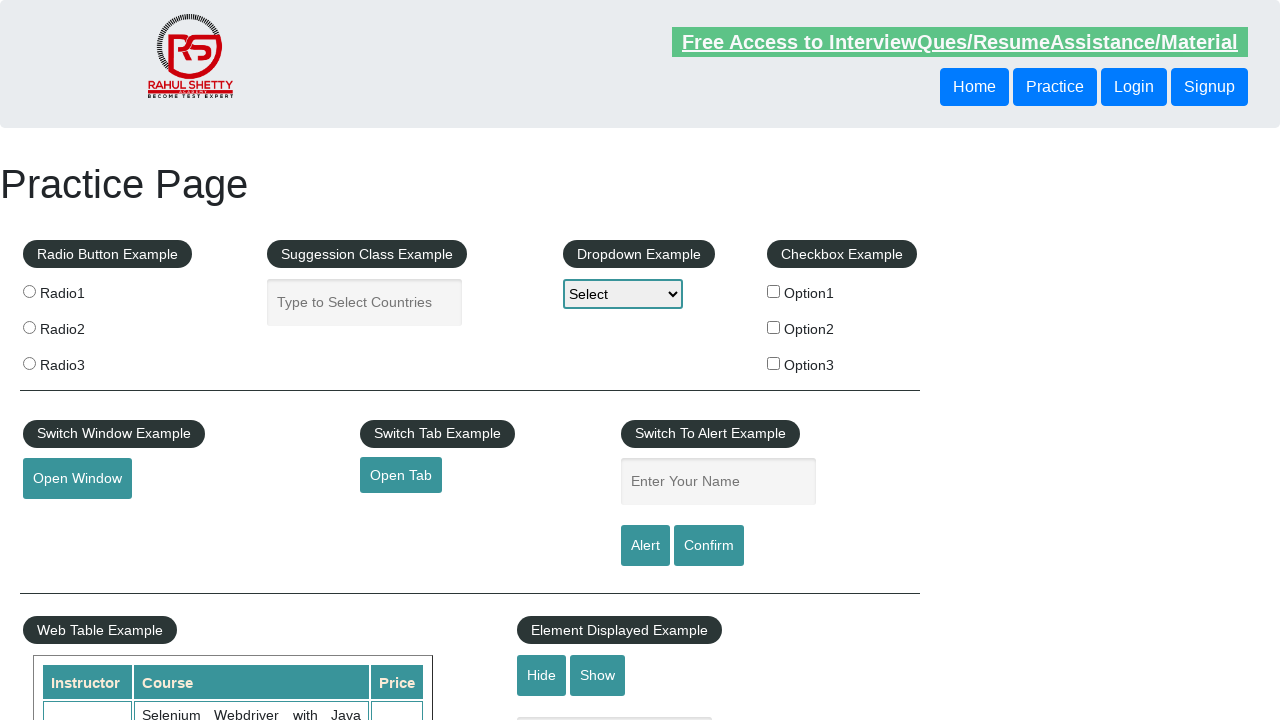

Dropdown menu is visible and ready for interaction
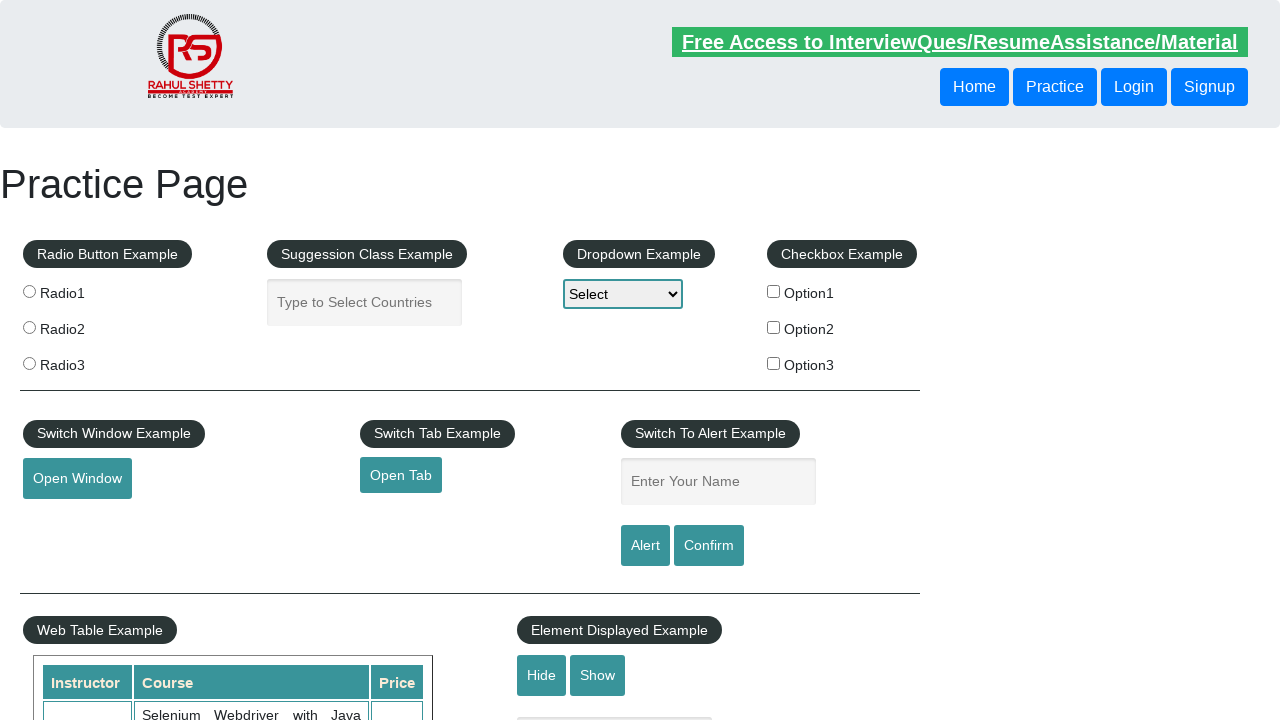

Selected 'Option2' from the dropdown menu on #dropdown-class-example
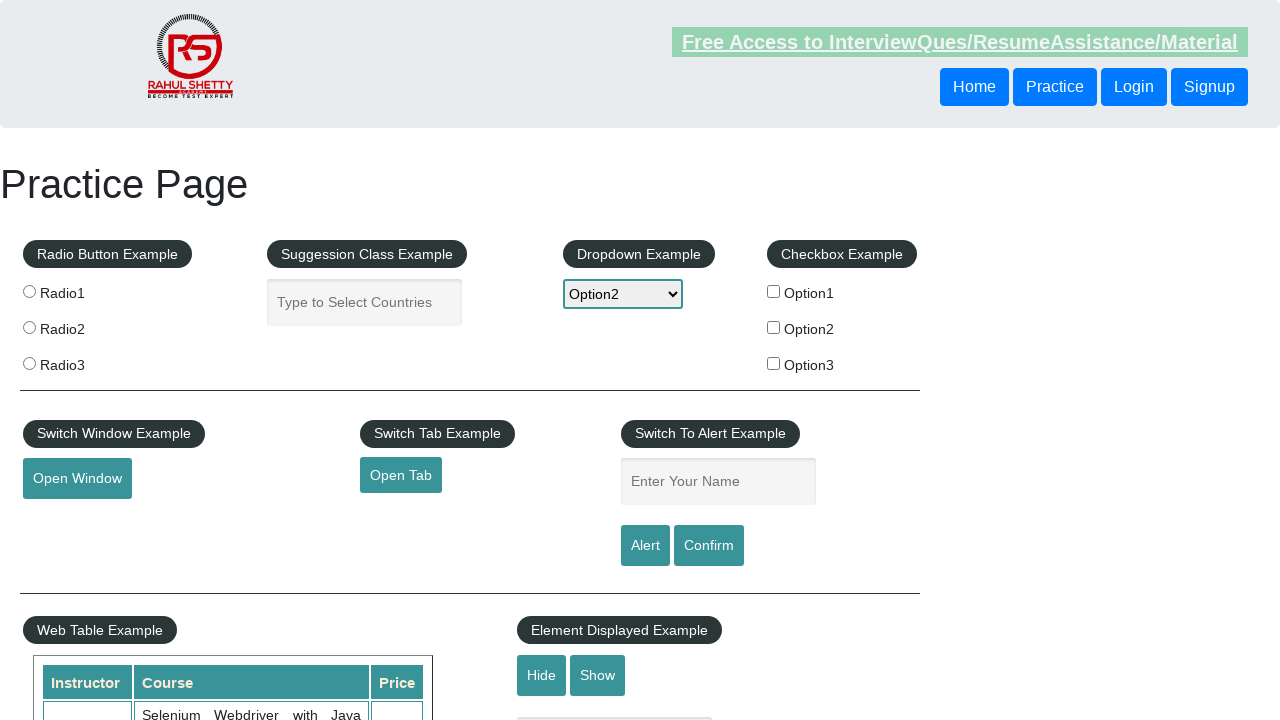

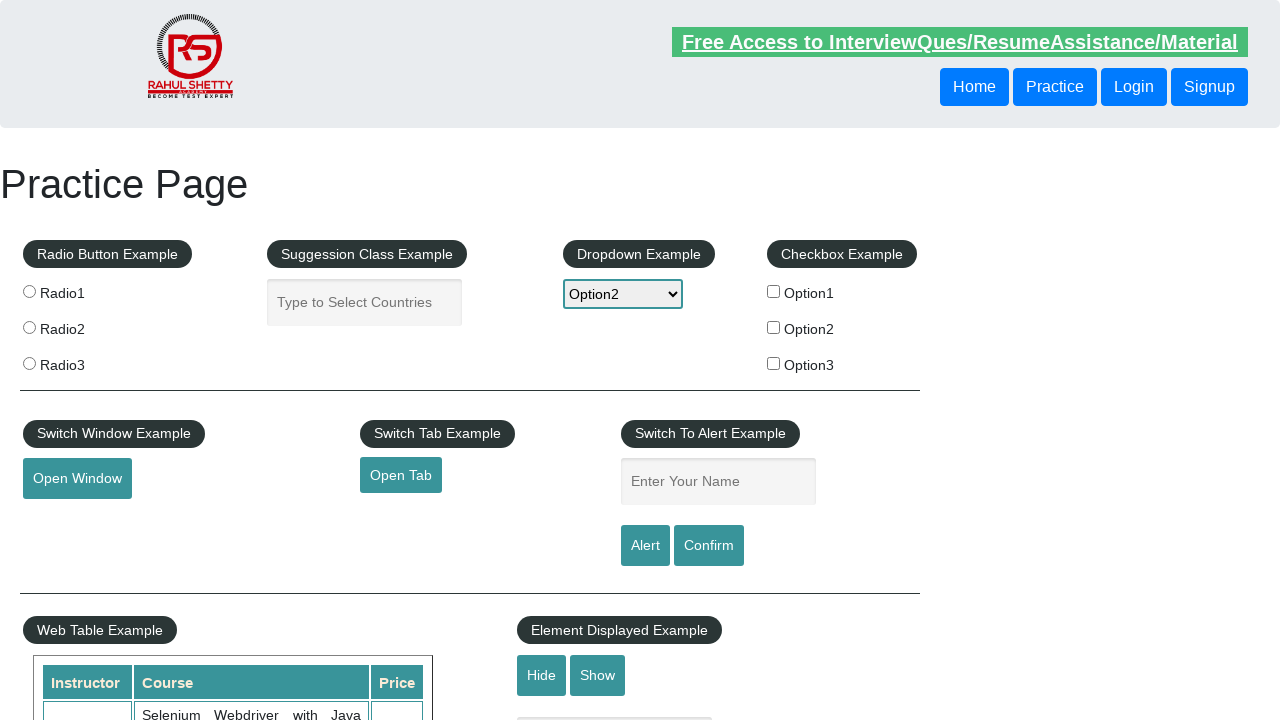